Tests a calculator demo application by entering two numbers, selecting multiplication operation, clicking the calculate button, and verifying the result

Starting URL: http://juliemr.github.io/protractor-demo/

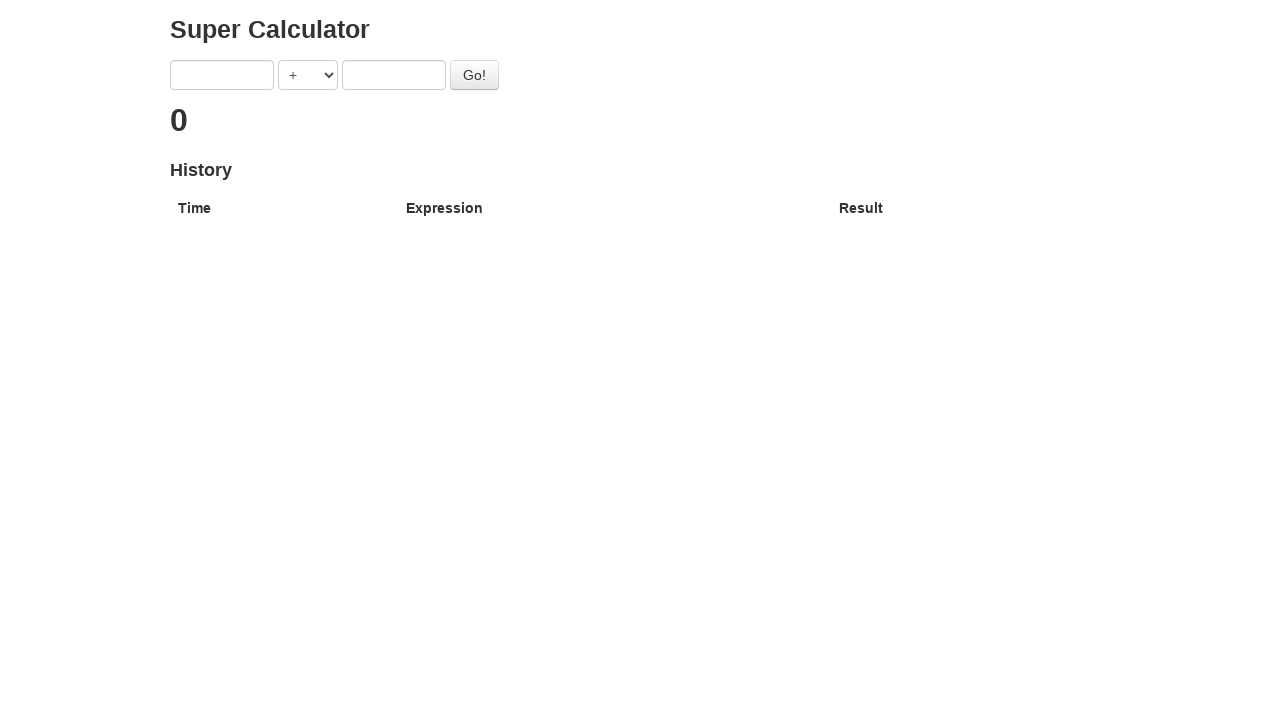

Navigated to calculator demo application
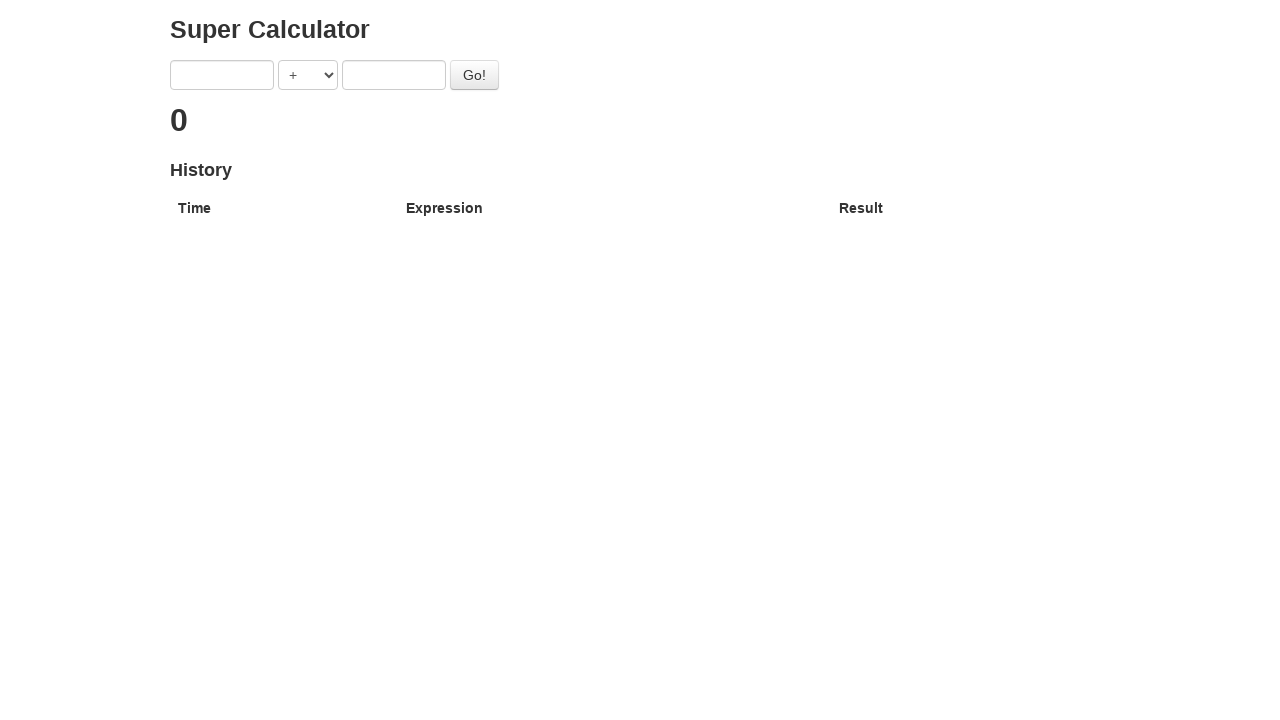

Entered first number: 5 on [ng-model='first']
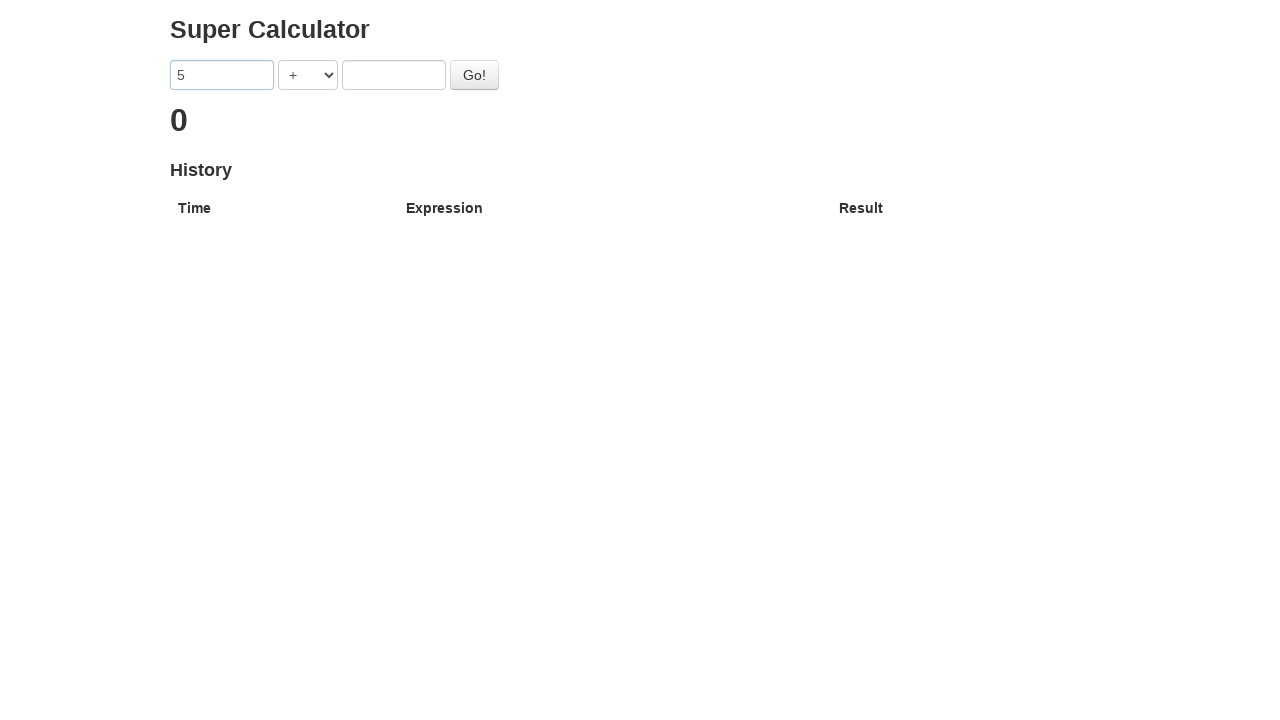

Entered second number: 8 on [ng-model='second']
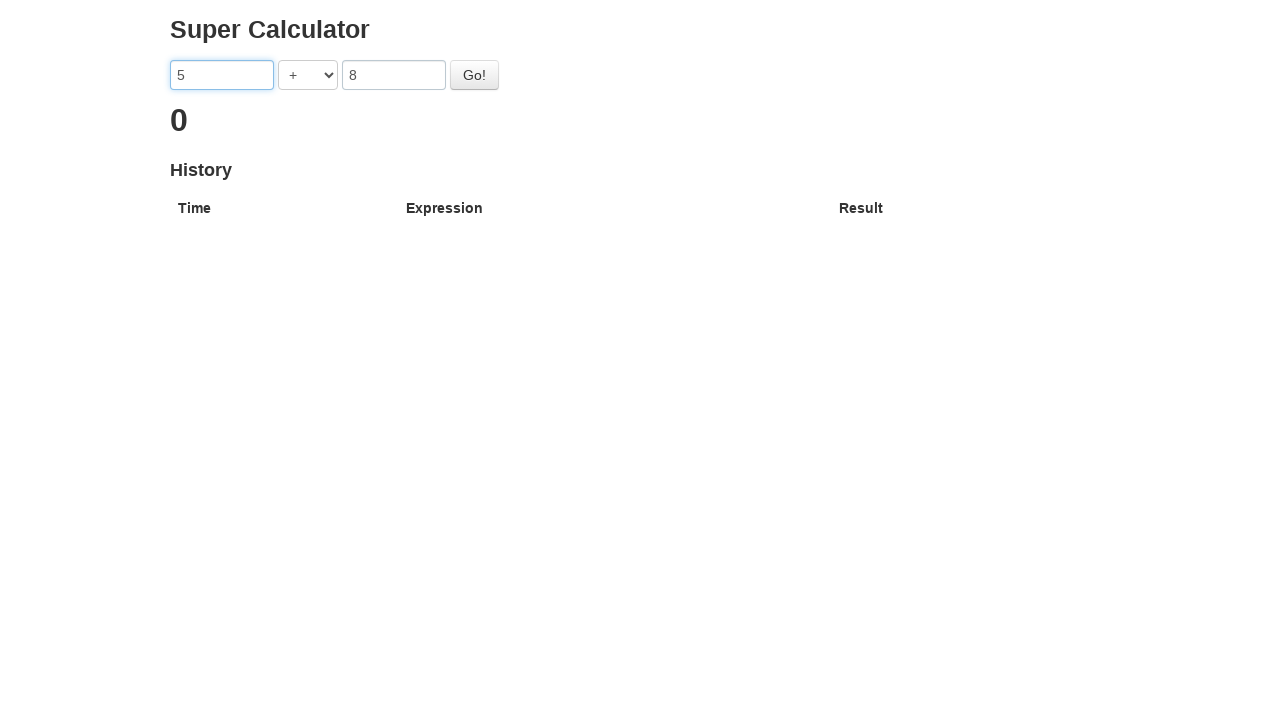

Selected multiplication operation on [ng-model='operator']
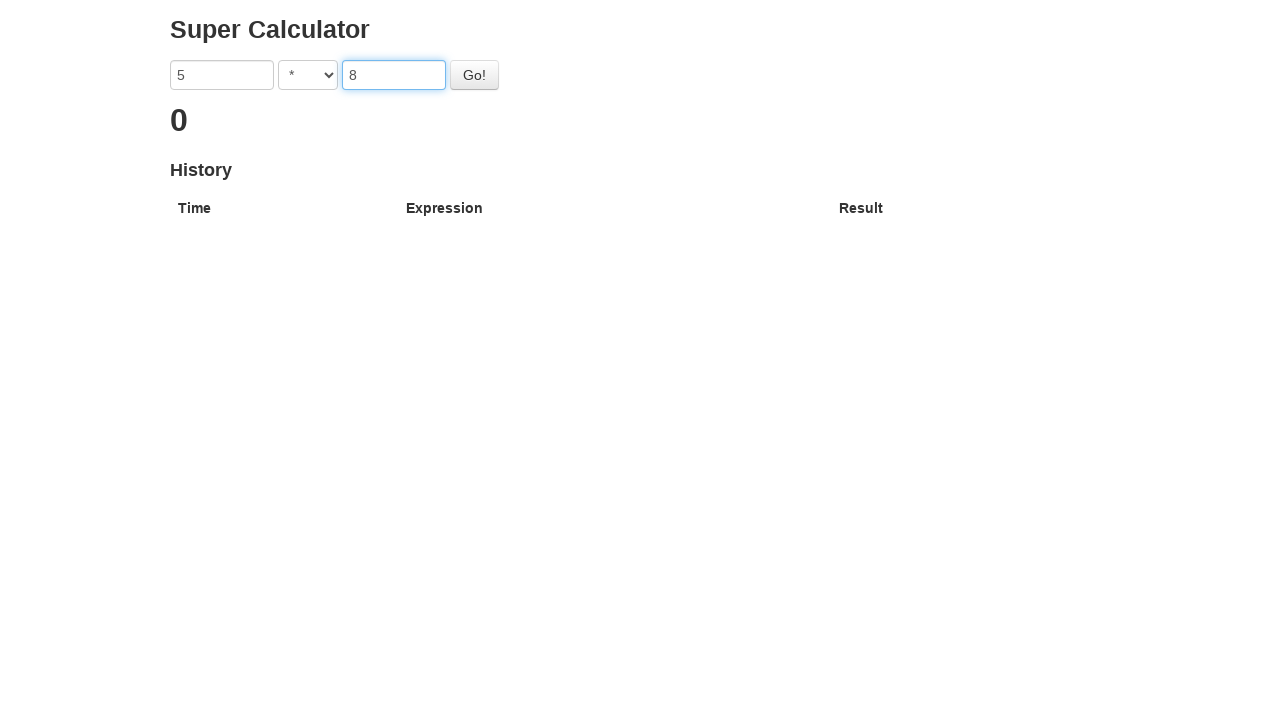

Clicked the calculate button at (474, 75) on .btn
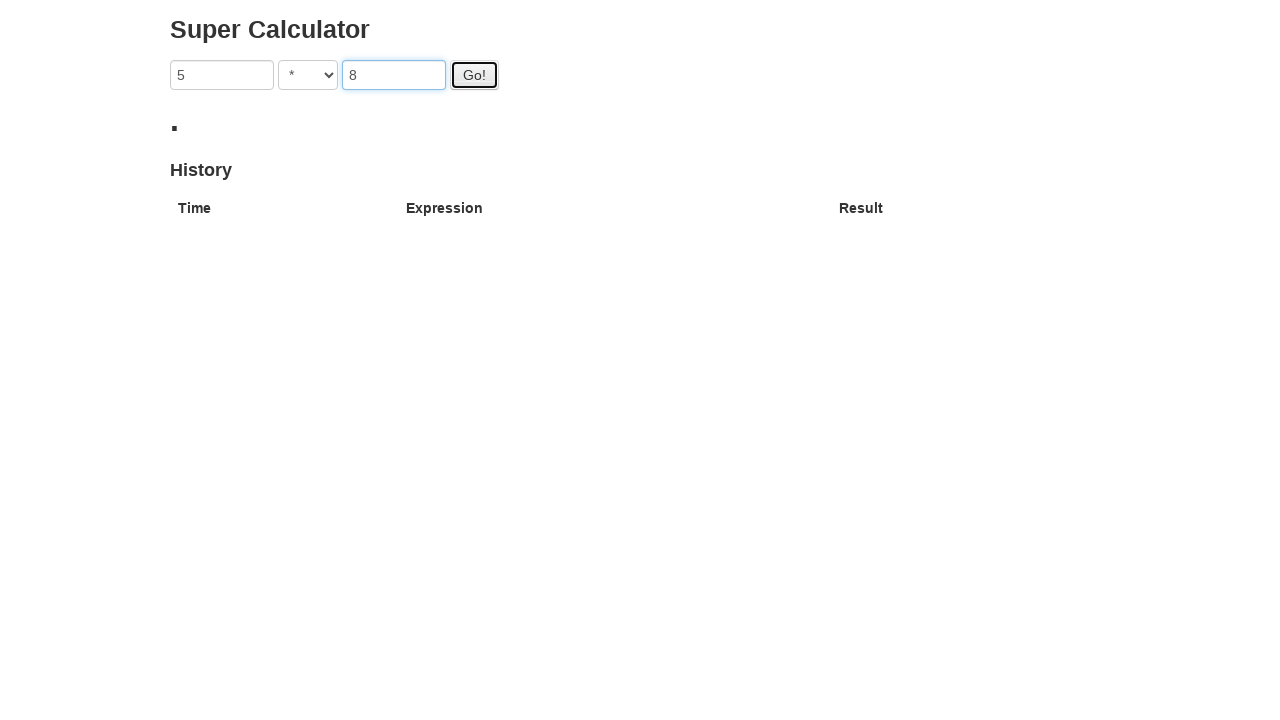

Result appeared on screen
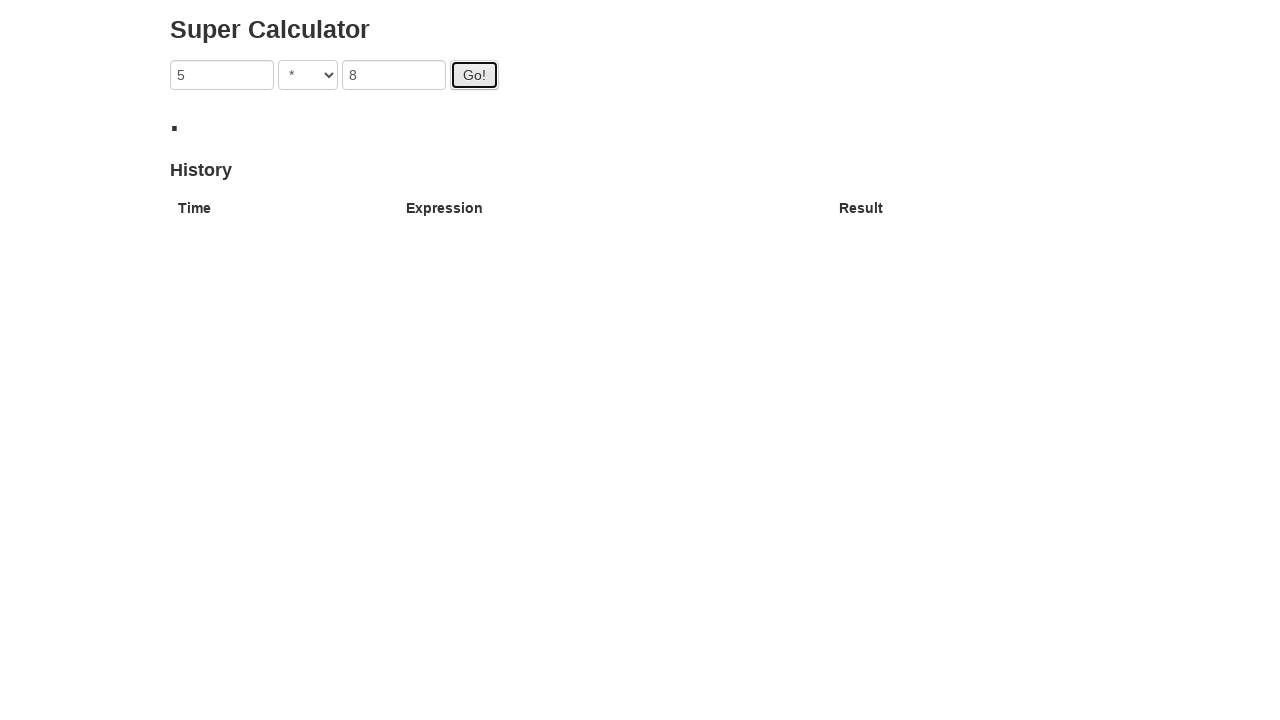

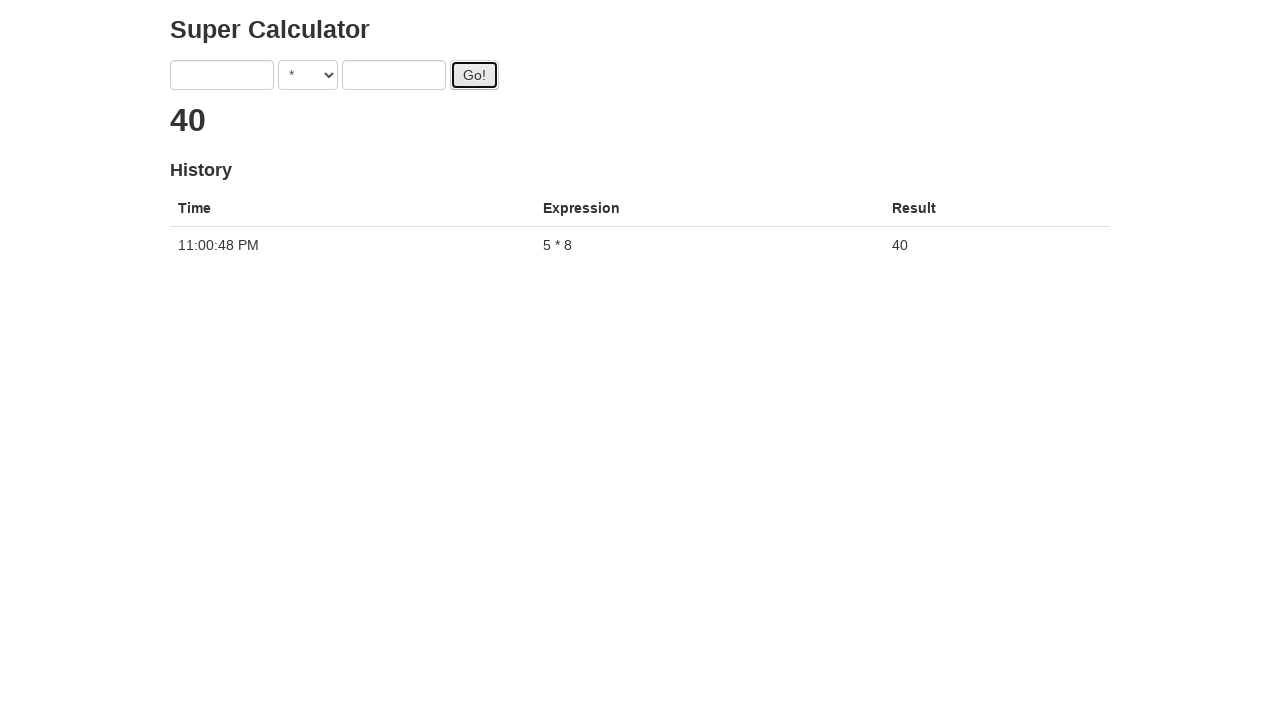